Tests the GreenKart e-commerce site by searching for a product using a shortname and verifying the product appears in search results.

Starting URL: https://rahulshettyacademy.com/seleniumPractise/#/

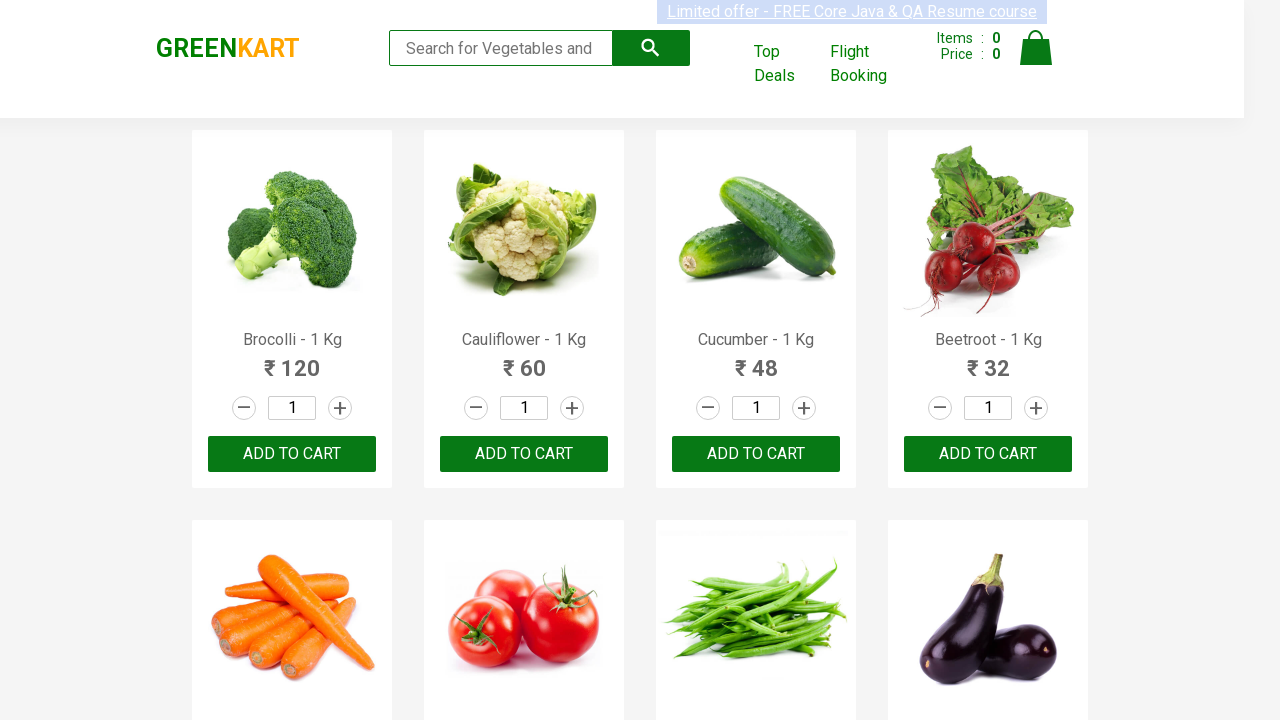

Search input field became visible
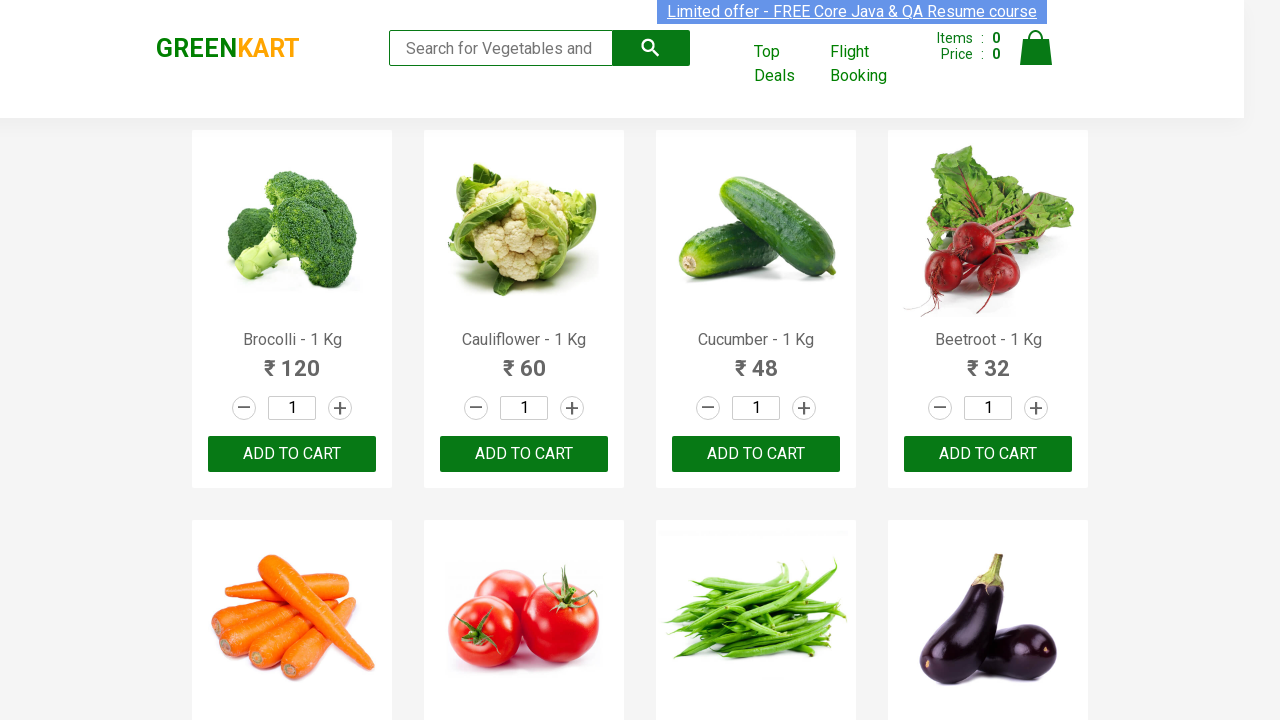

Clicked on search input field at (501, 48) on input.search-keyword
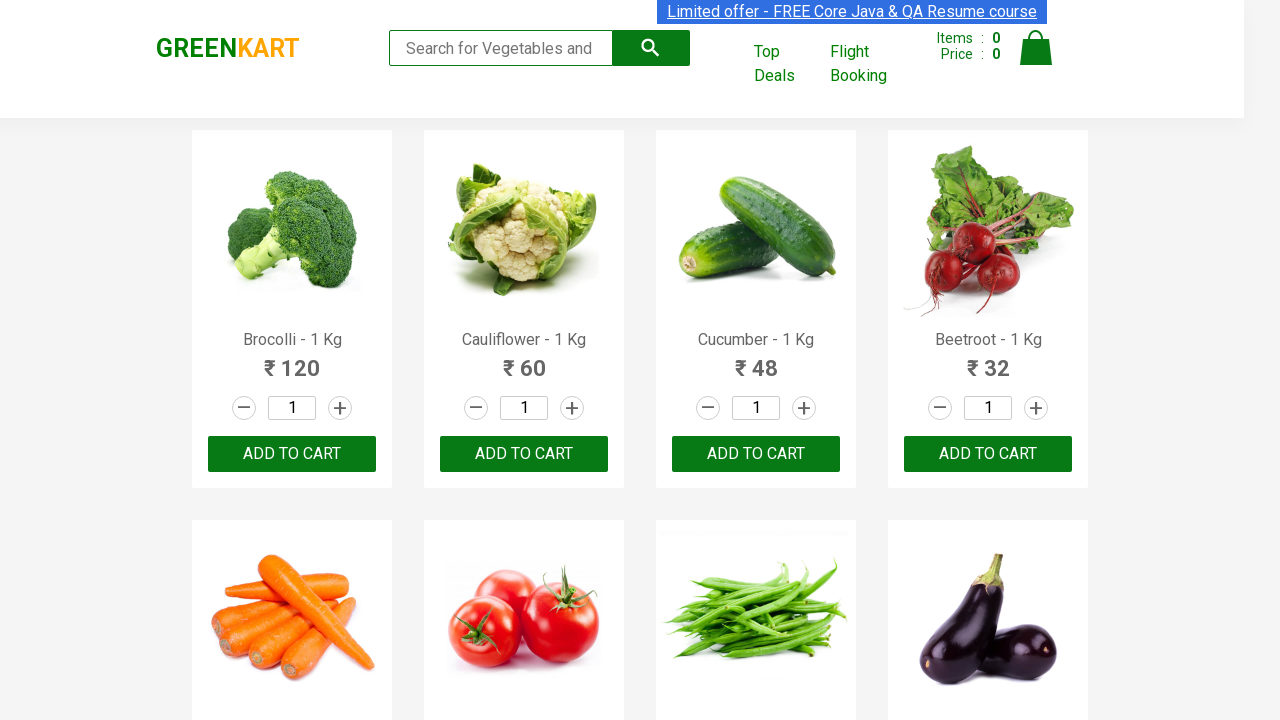

Entered 'tom' in search field to find tomato products on input.search-keyword
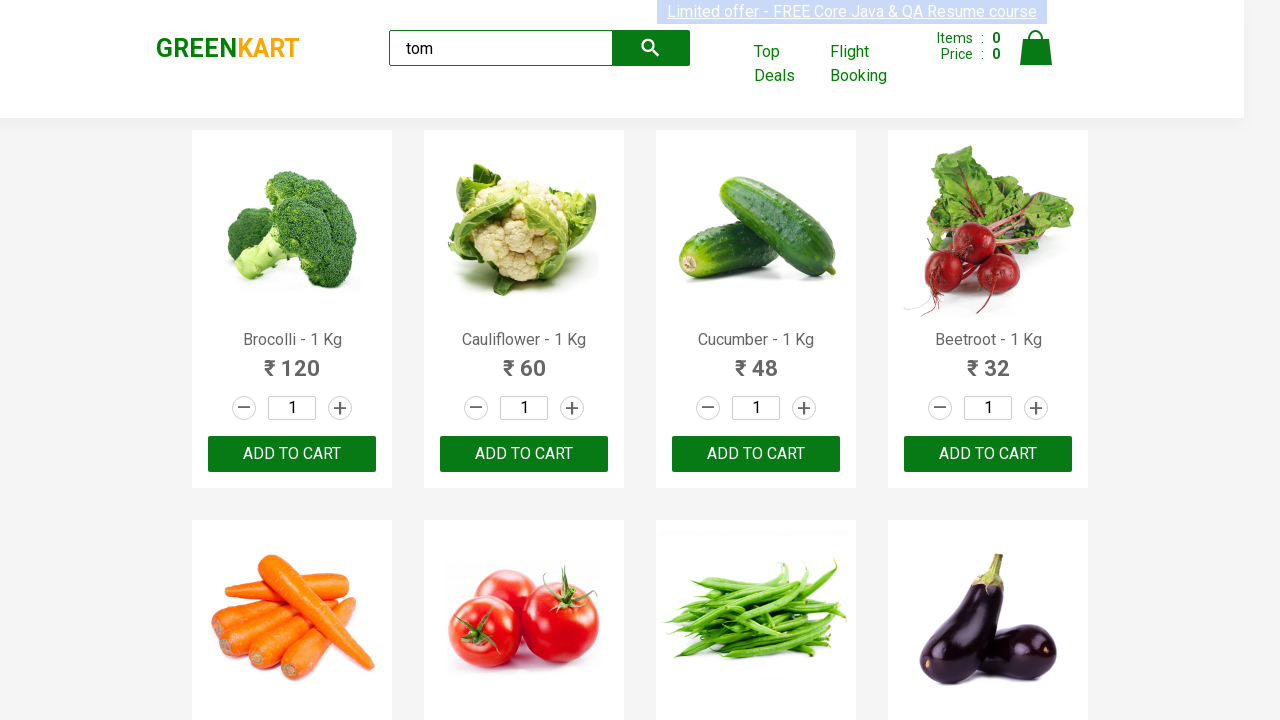

Product search results appeared
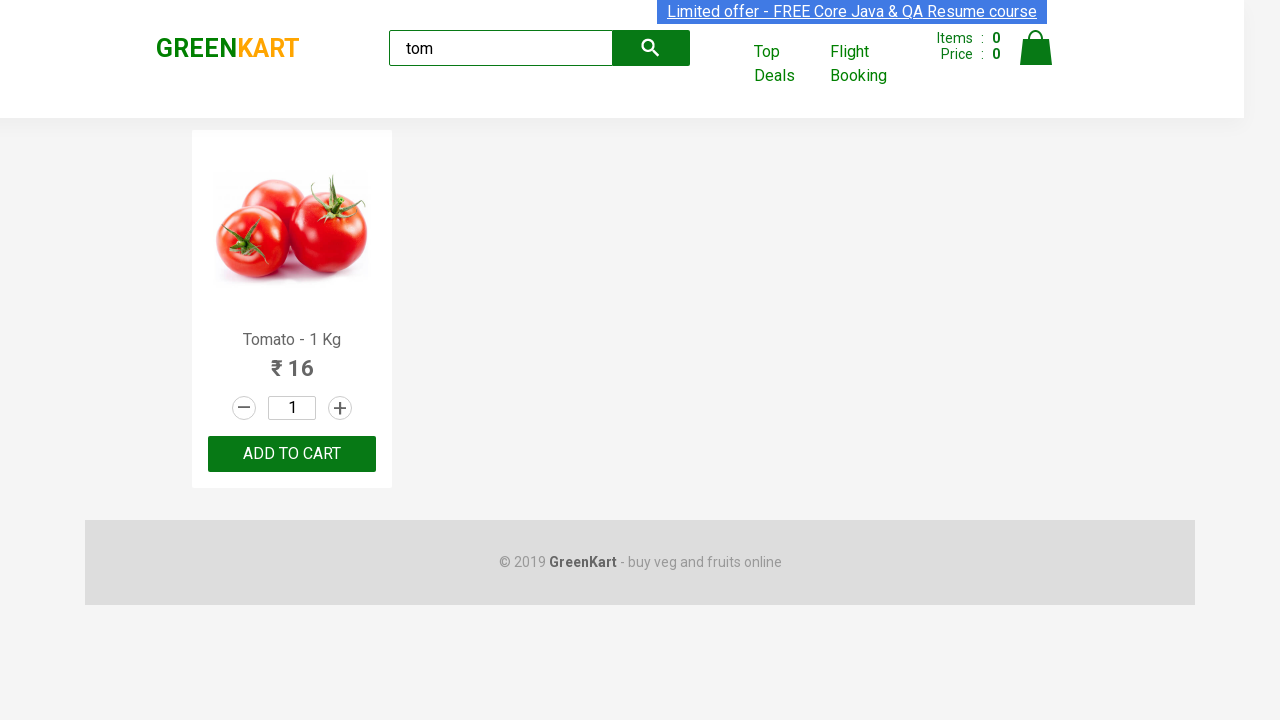

Retrieved product text: Tomato - 1 Kg
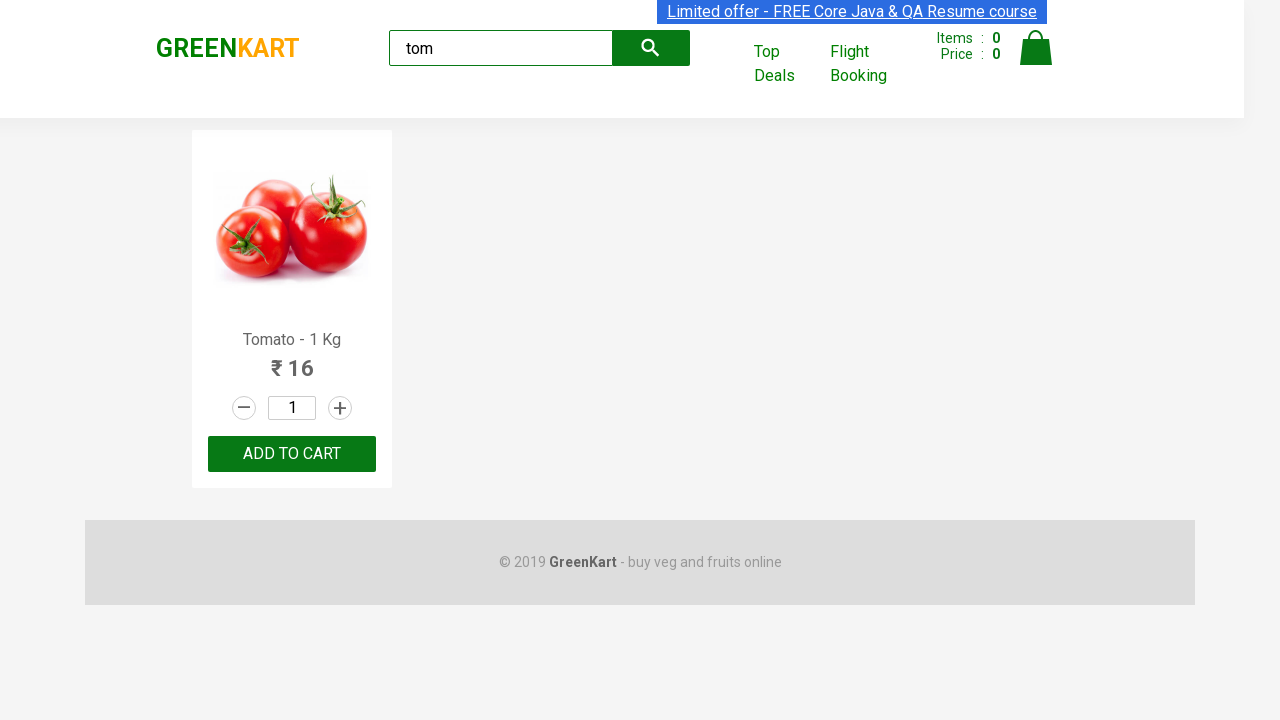

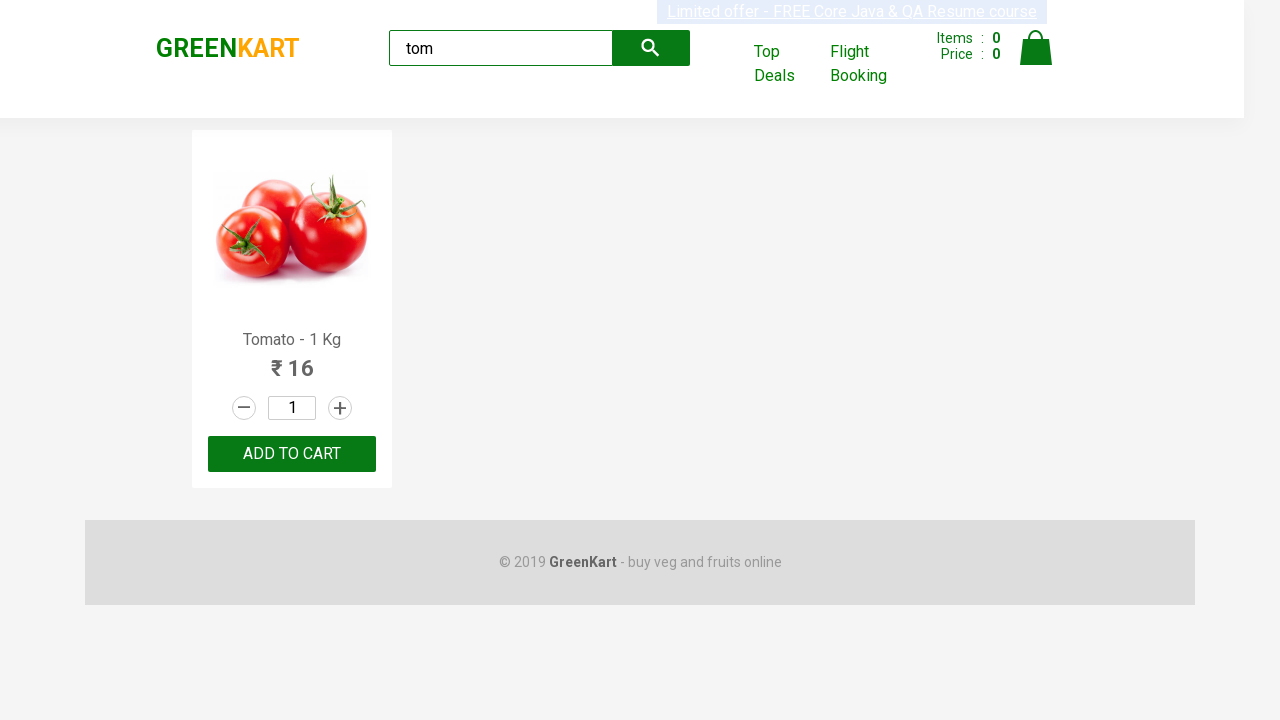